Tests sorting the Due column in descending order by clicking the column header twice and verifying the values are sorted in reverse order.

Starting URL: http://the-internet.herokuapp.com/tables

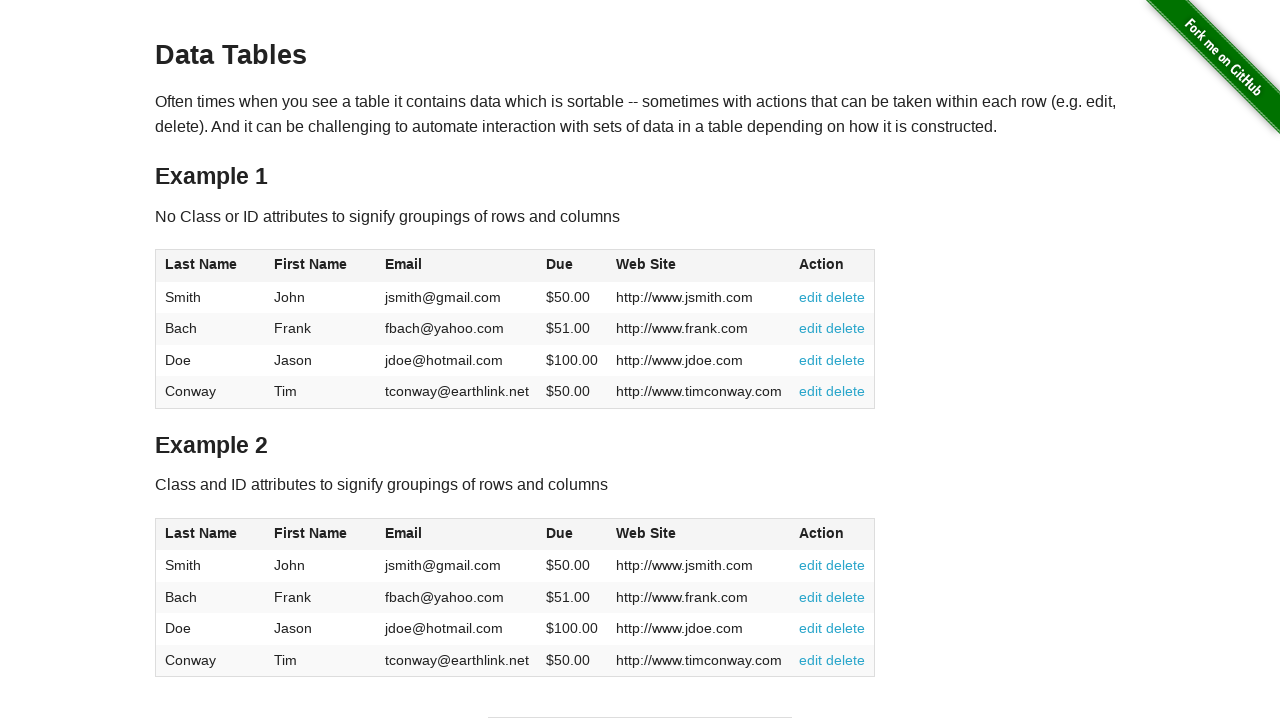

Clicked Due column header first time to sort ascending at (572, 266) on #table1 thead tr th:nth-child(4)
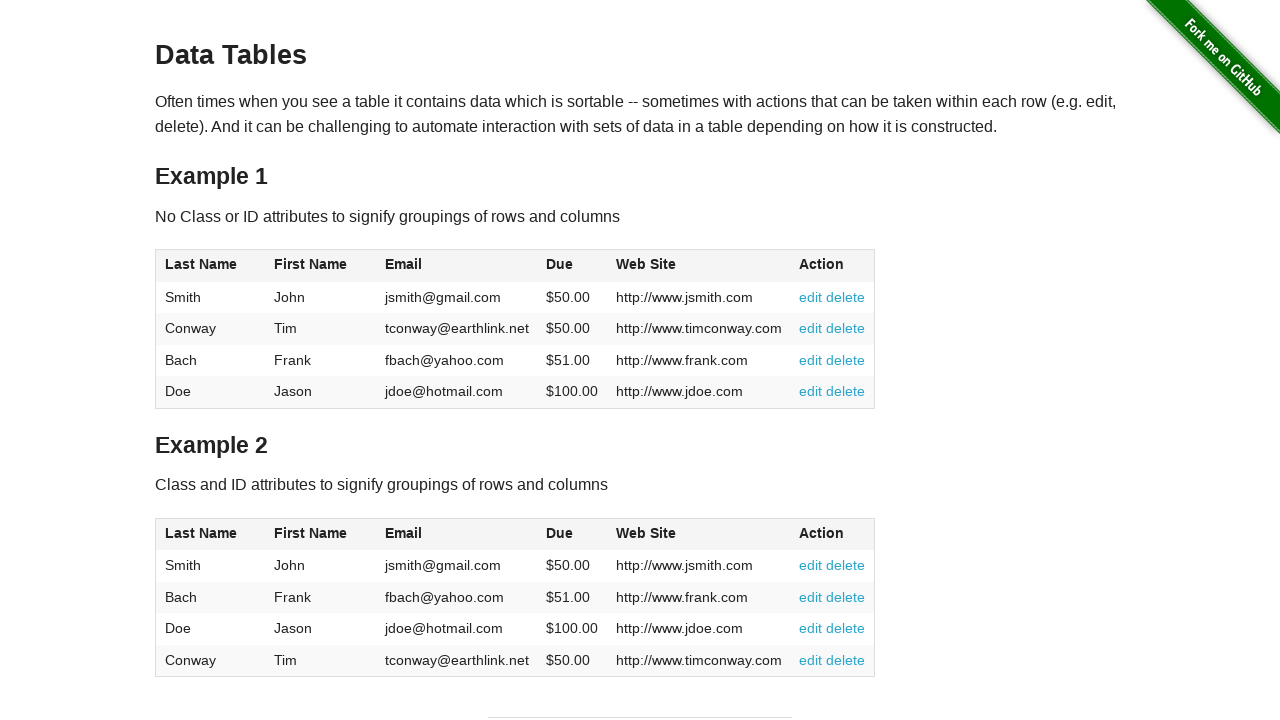

Clicked Due column header second time to sort descending at (572, 266) on #table1 thead tr th:nth-child(4)
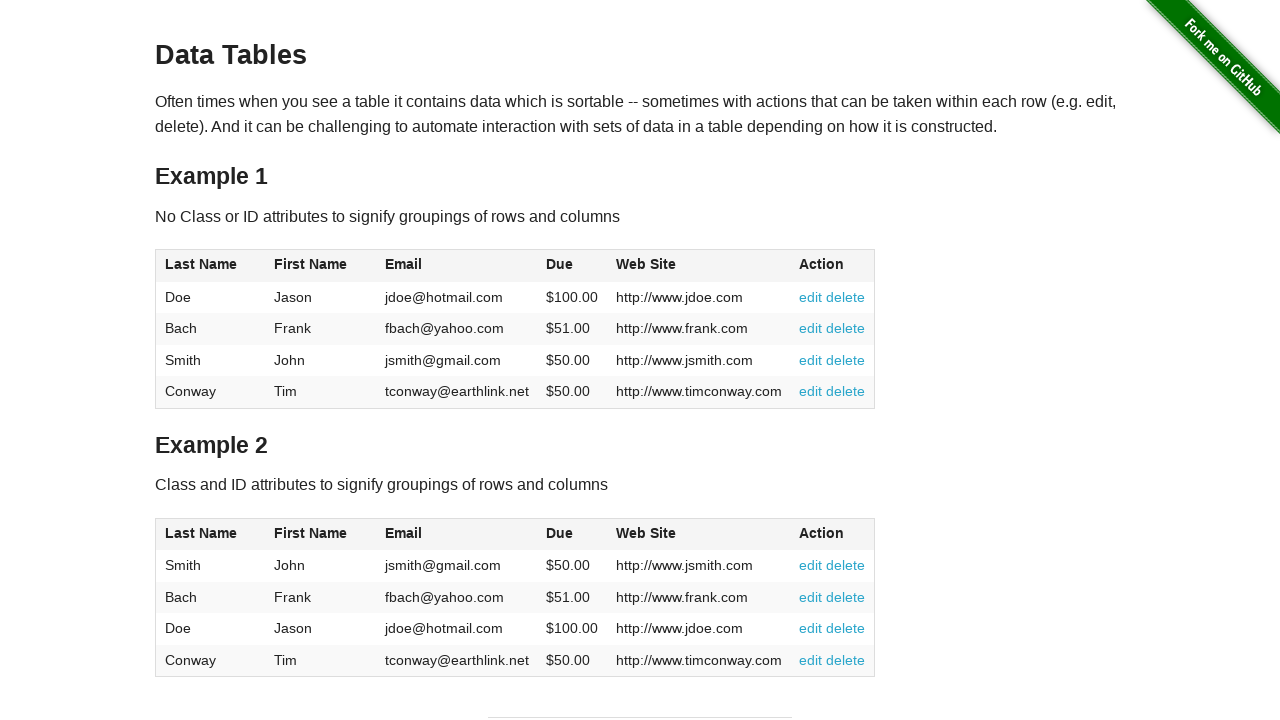

Verified Due column values are loaded after sorting in descending order
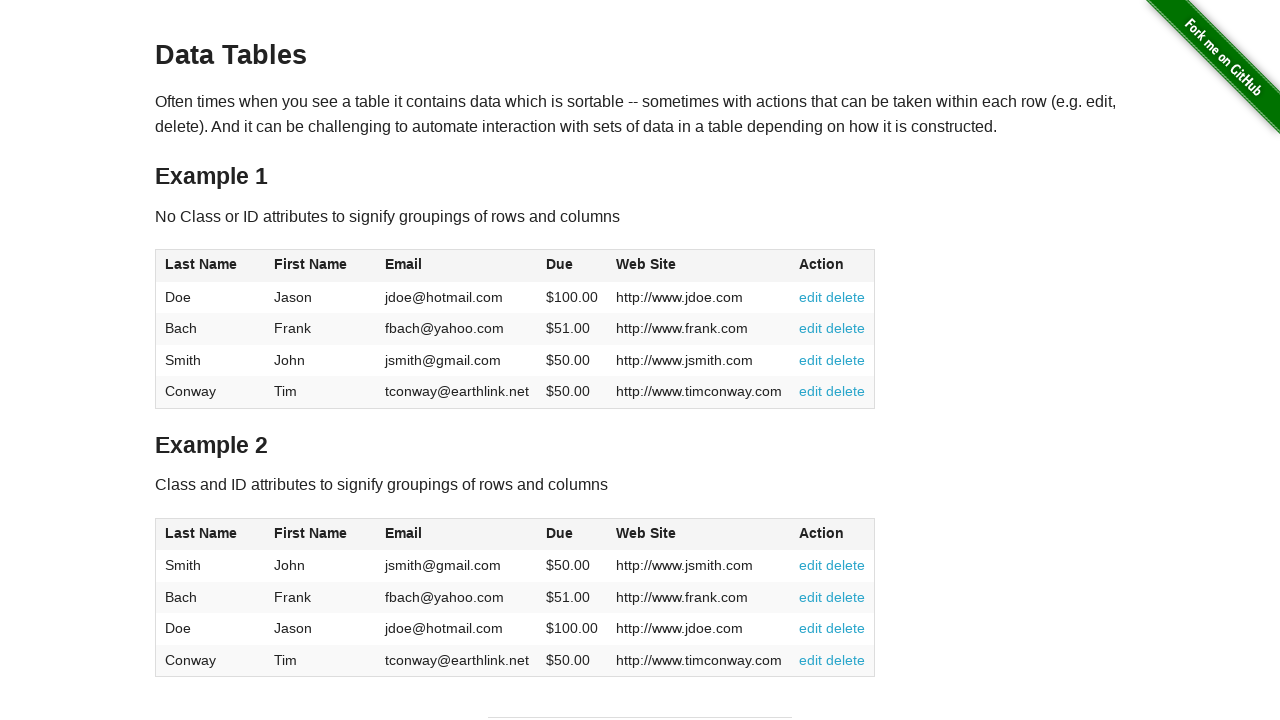

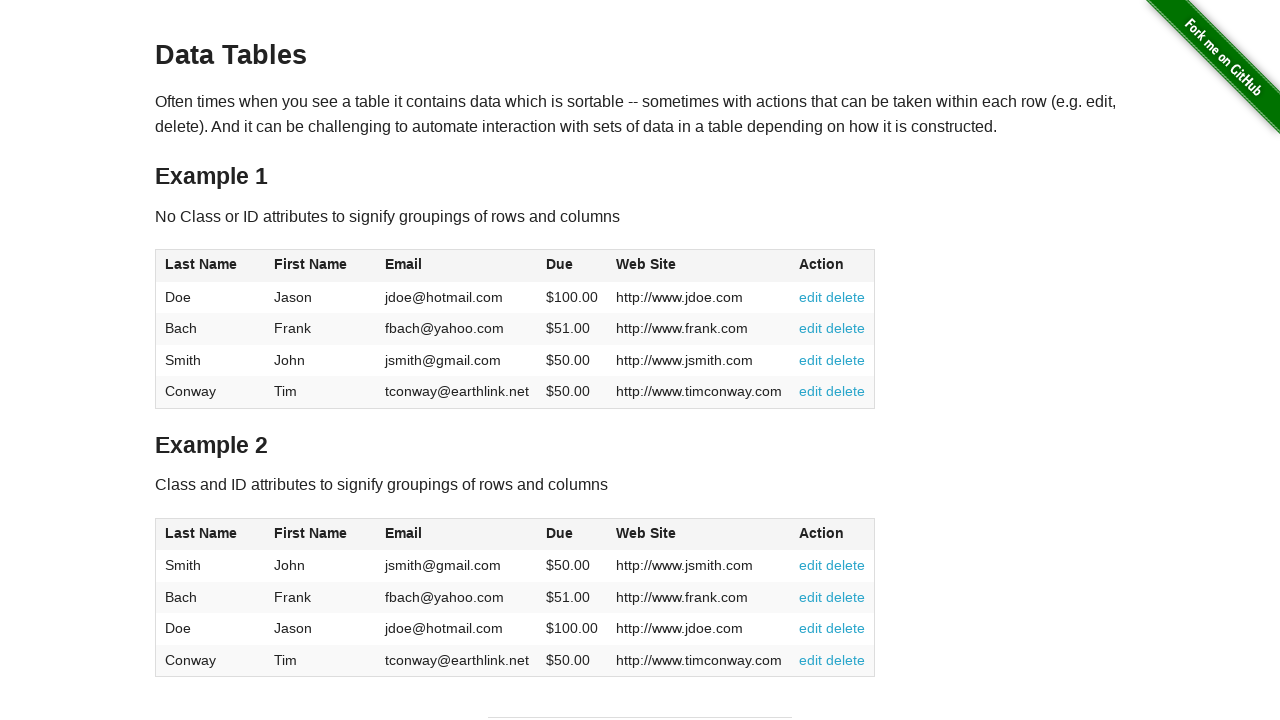